Tests frame switching and text input by switching to frame 1 and entering text in the input field

Starting URL: https://ui.vision/demo/webtest/frames/

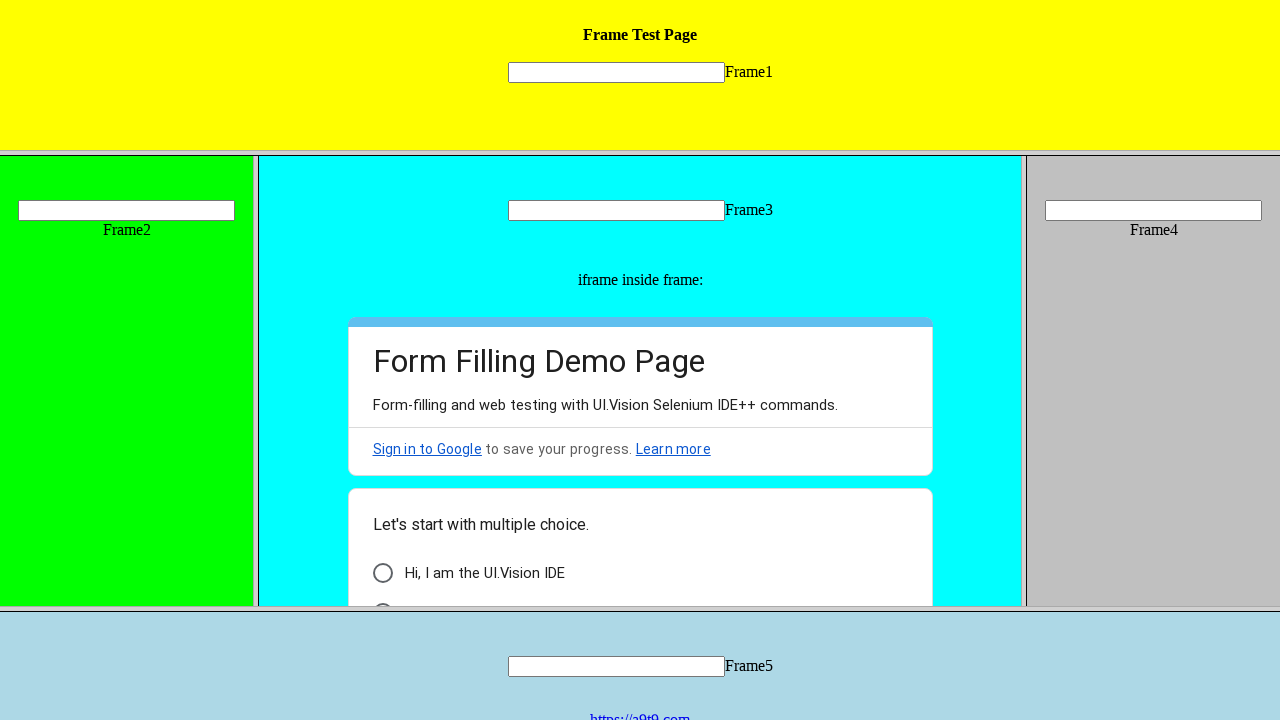

Located frame 1 with src='frame_1.html'
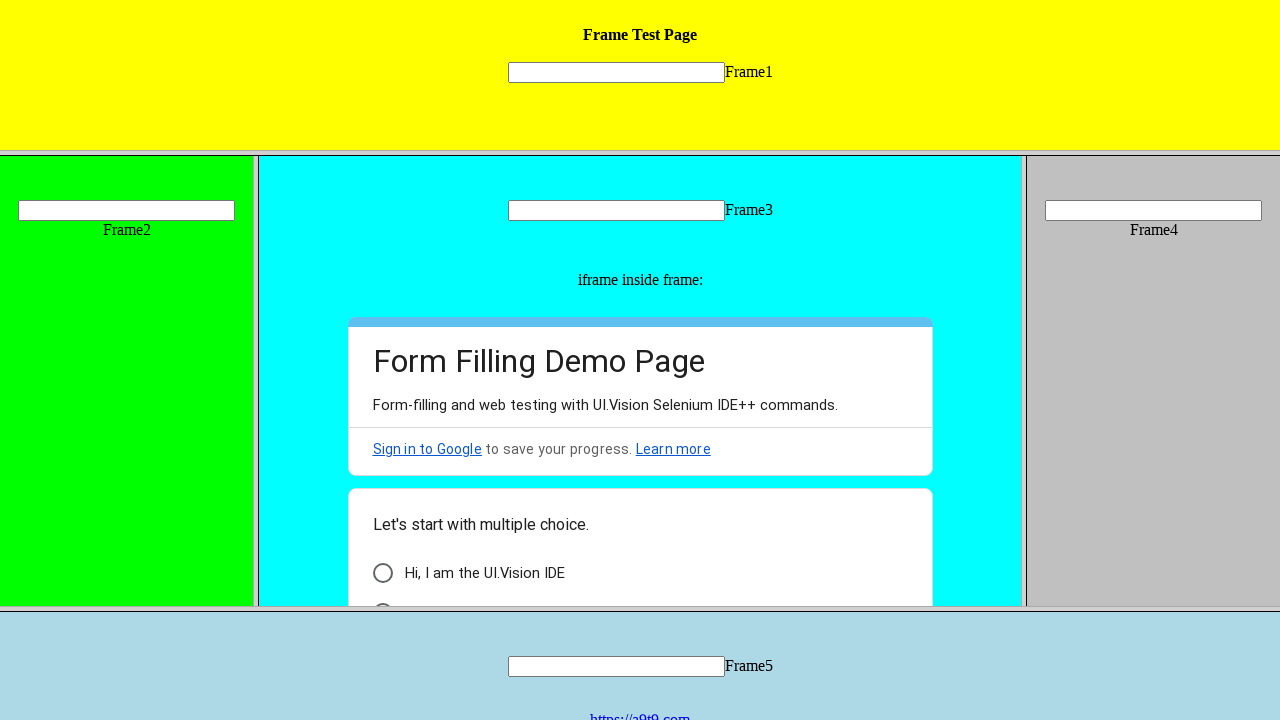

Entered 'welcome' text in the input field within frame 1 on frame[src='frame_1.html'] >> internal:control=enter-frame >> input[name='mytext1
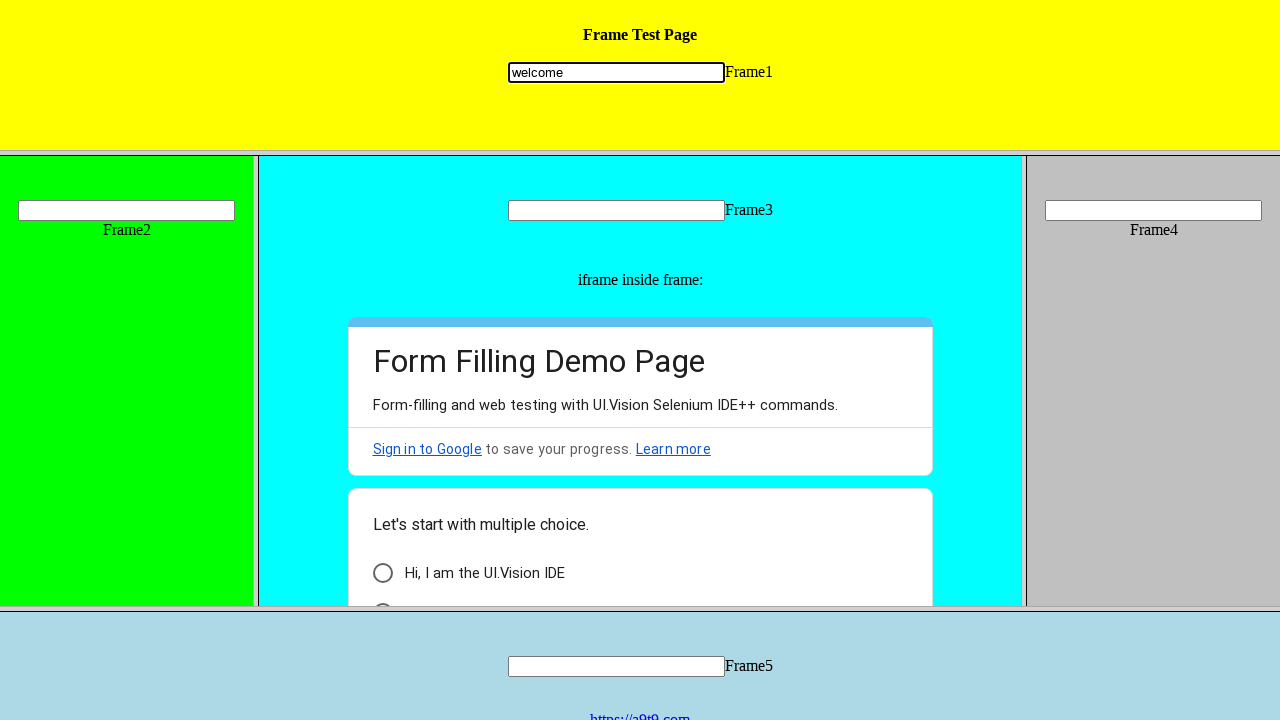

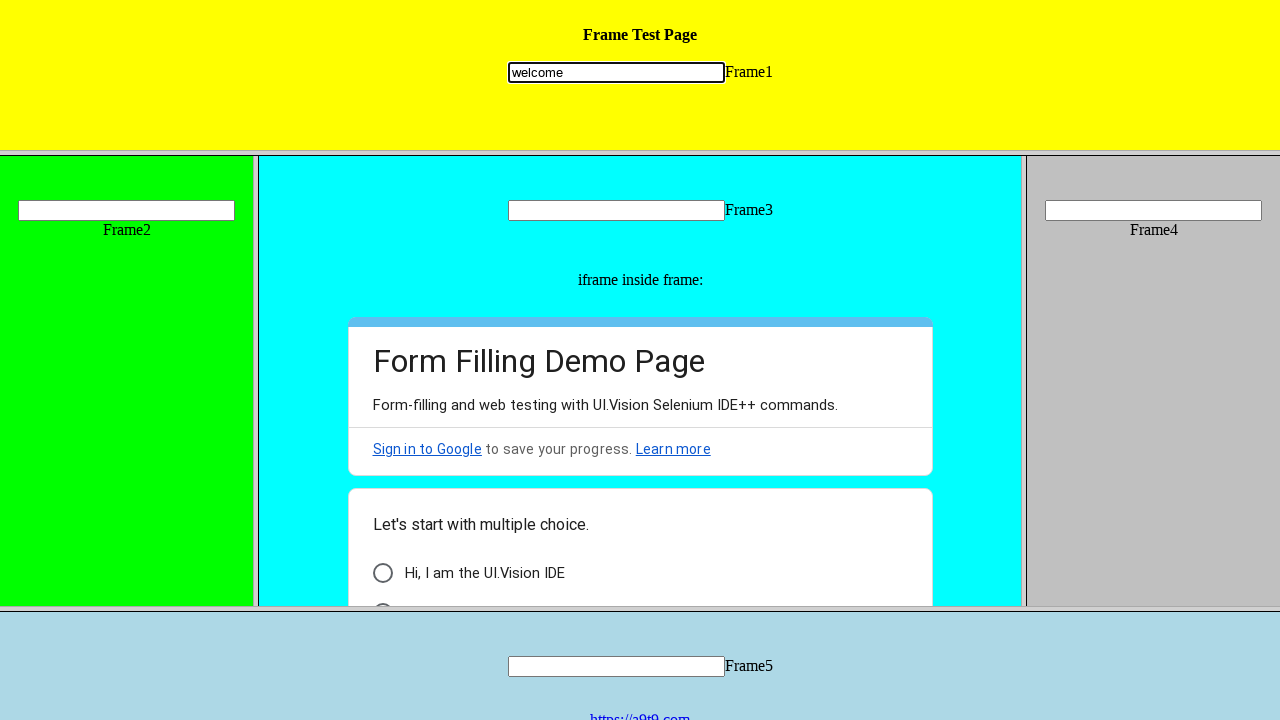